Tests the page rendering at different screen resolutions by resizing the browser viewport to 720x1080, 1280x800, and 2256x1504.

Starting URL: https://www.flipkart.com/apple-iphone-13-blue-256-gb/p/itmd68a015aa1e39?pid=MOBG6VF566ZTUVFR&lid=LSTMOBG6VF566ZTUVFR2RQLVU&marketplace=FLIPKART&q=iPhone+13&store=tyy%2F4io&srno=s_1_8&otracker=search&otracker1=search&fm=organic&iid=1c0c7402-fe4f-4f45-9aa8-cc59dffe8503.MOBG6VF566ZTUVFR.SEARCH&ppt=hp&ppn=homepage&ssid=i4t60bsv4g0000001665375424769&qH=c3d519be0191fbf8

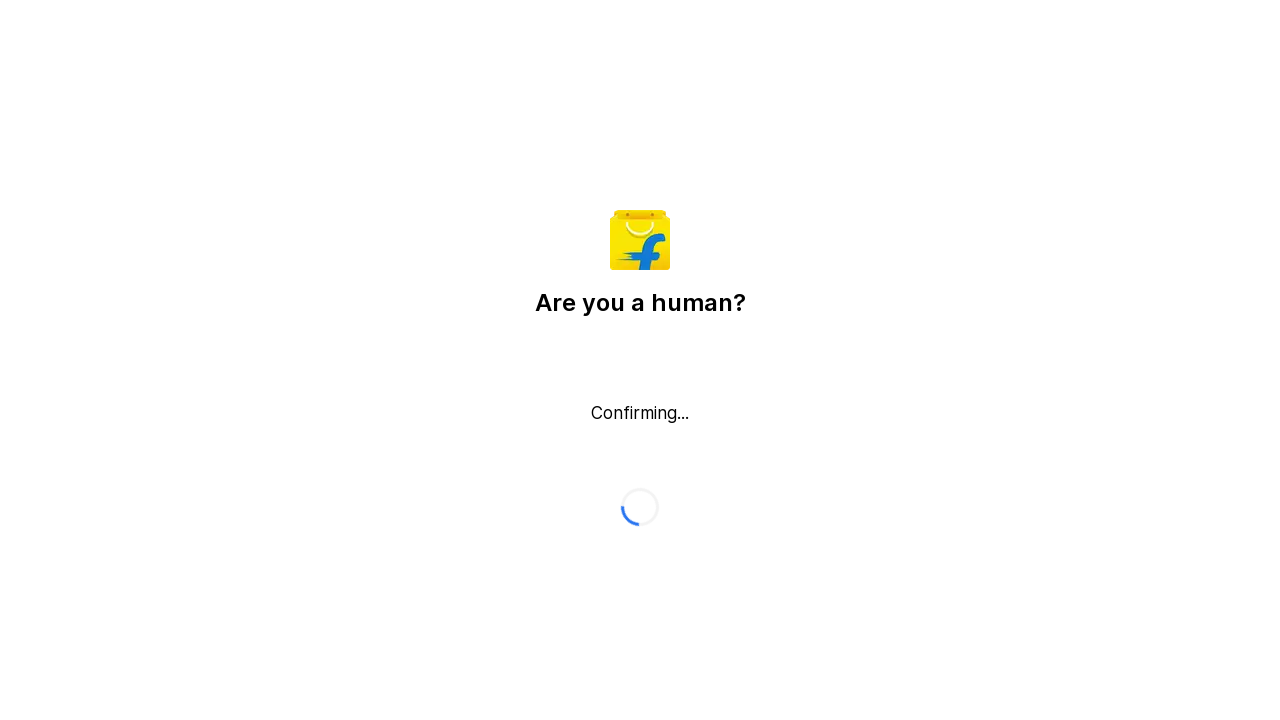

Set viewport to 720x1080 (mobile portrait resolution)
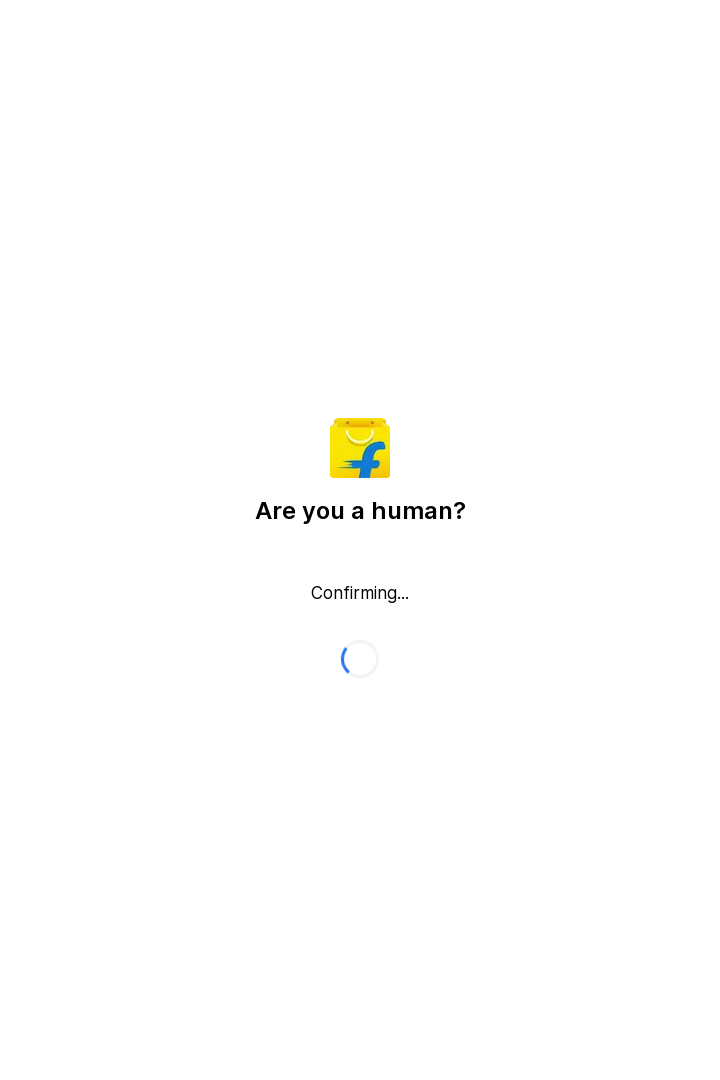

Waited 1000ms for page to render at 720x1080
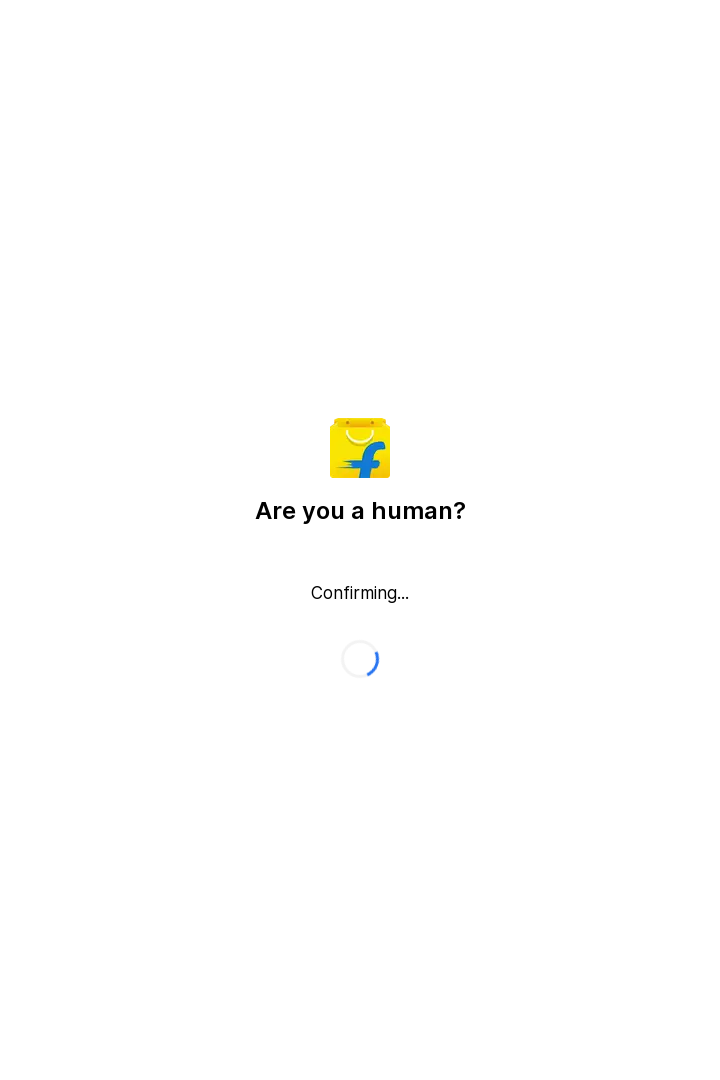

Set viewport to 1280x800 (tablet landscape resolution)
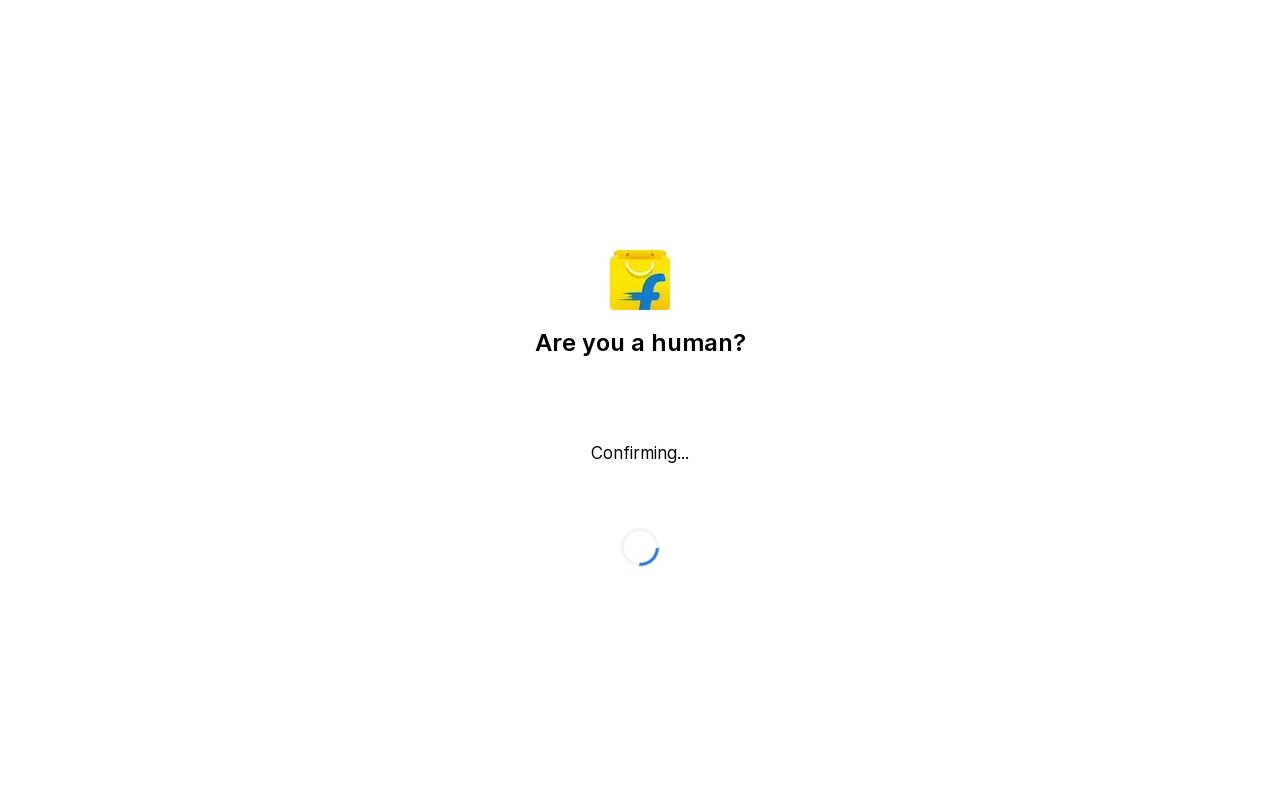

Waited 1000ms for page to render at 1280x800
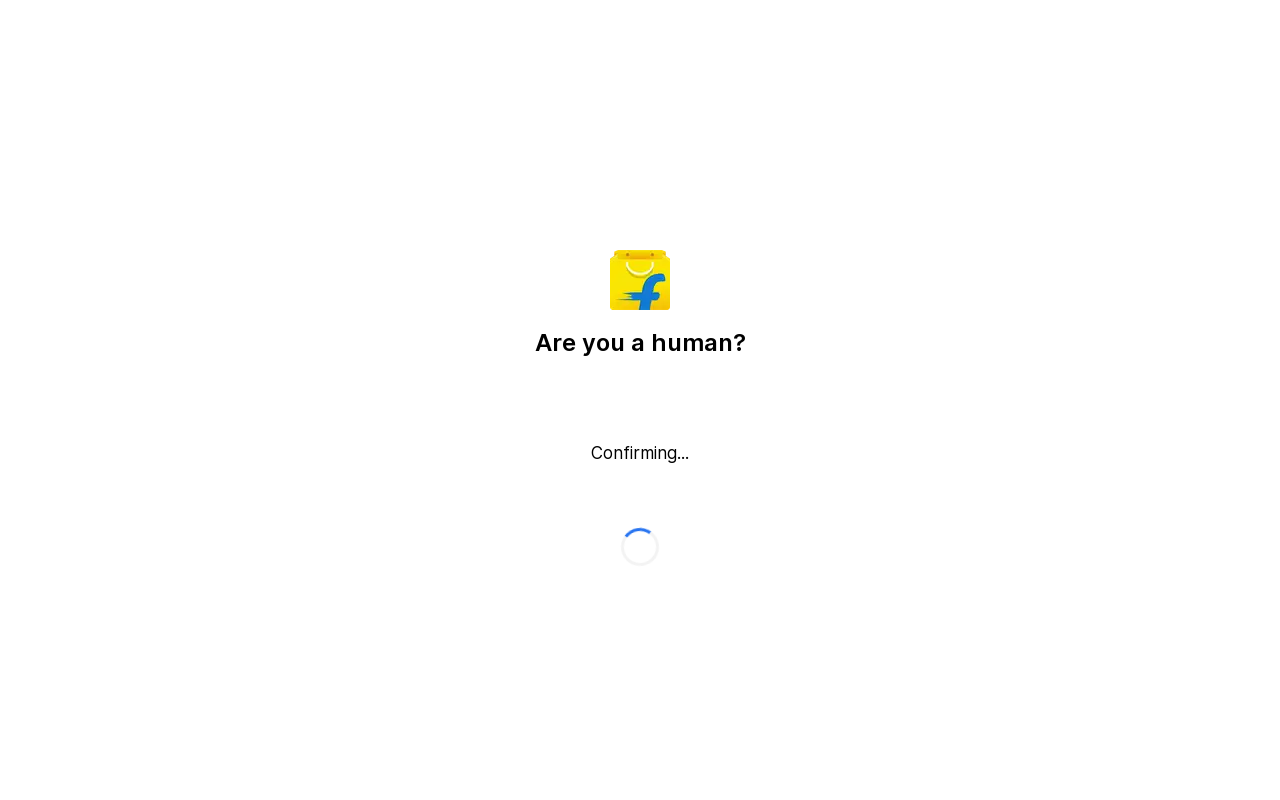

Set viewport to 2256x1504 (high-resolution desktop)
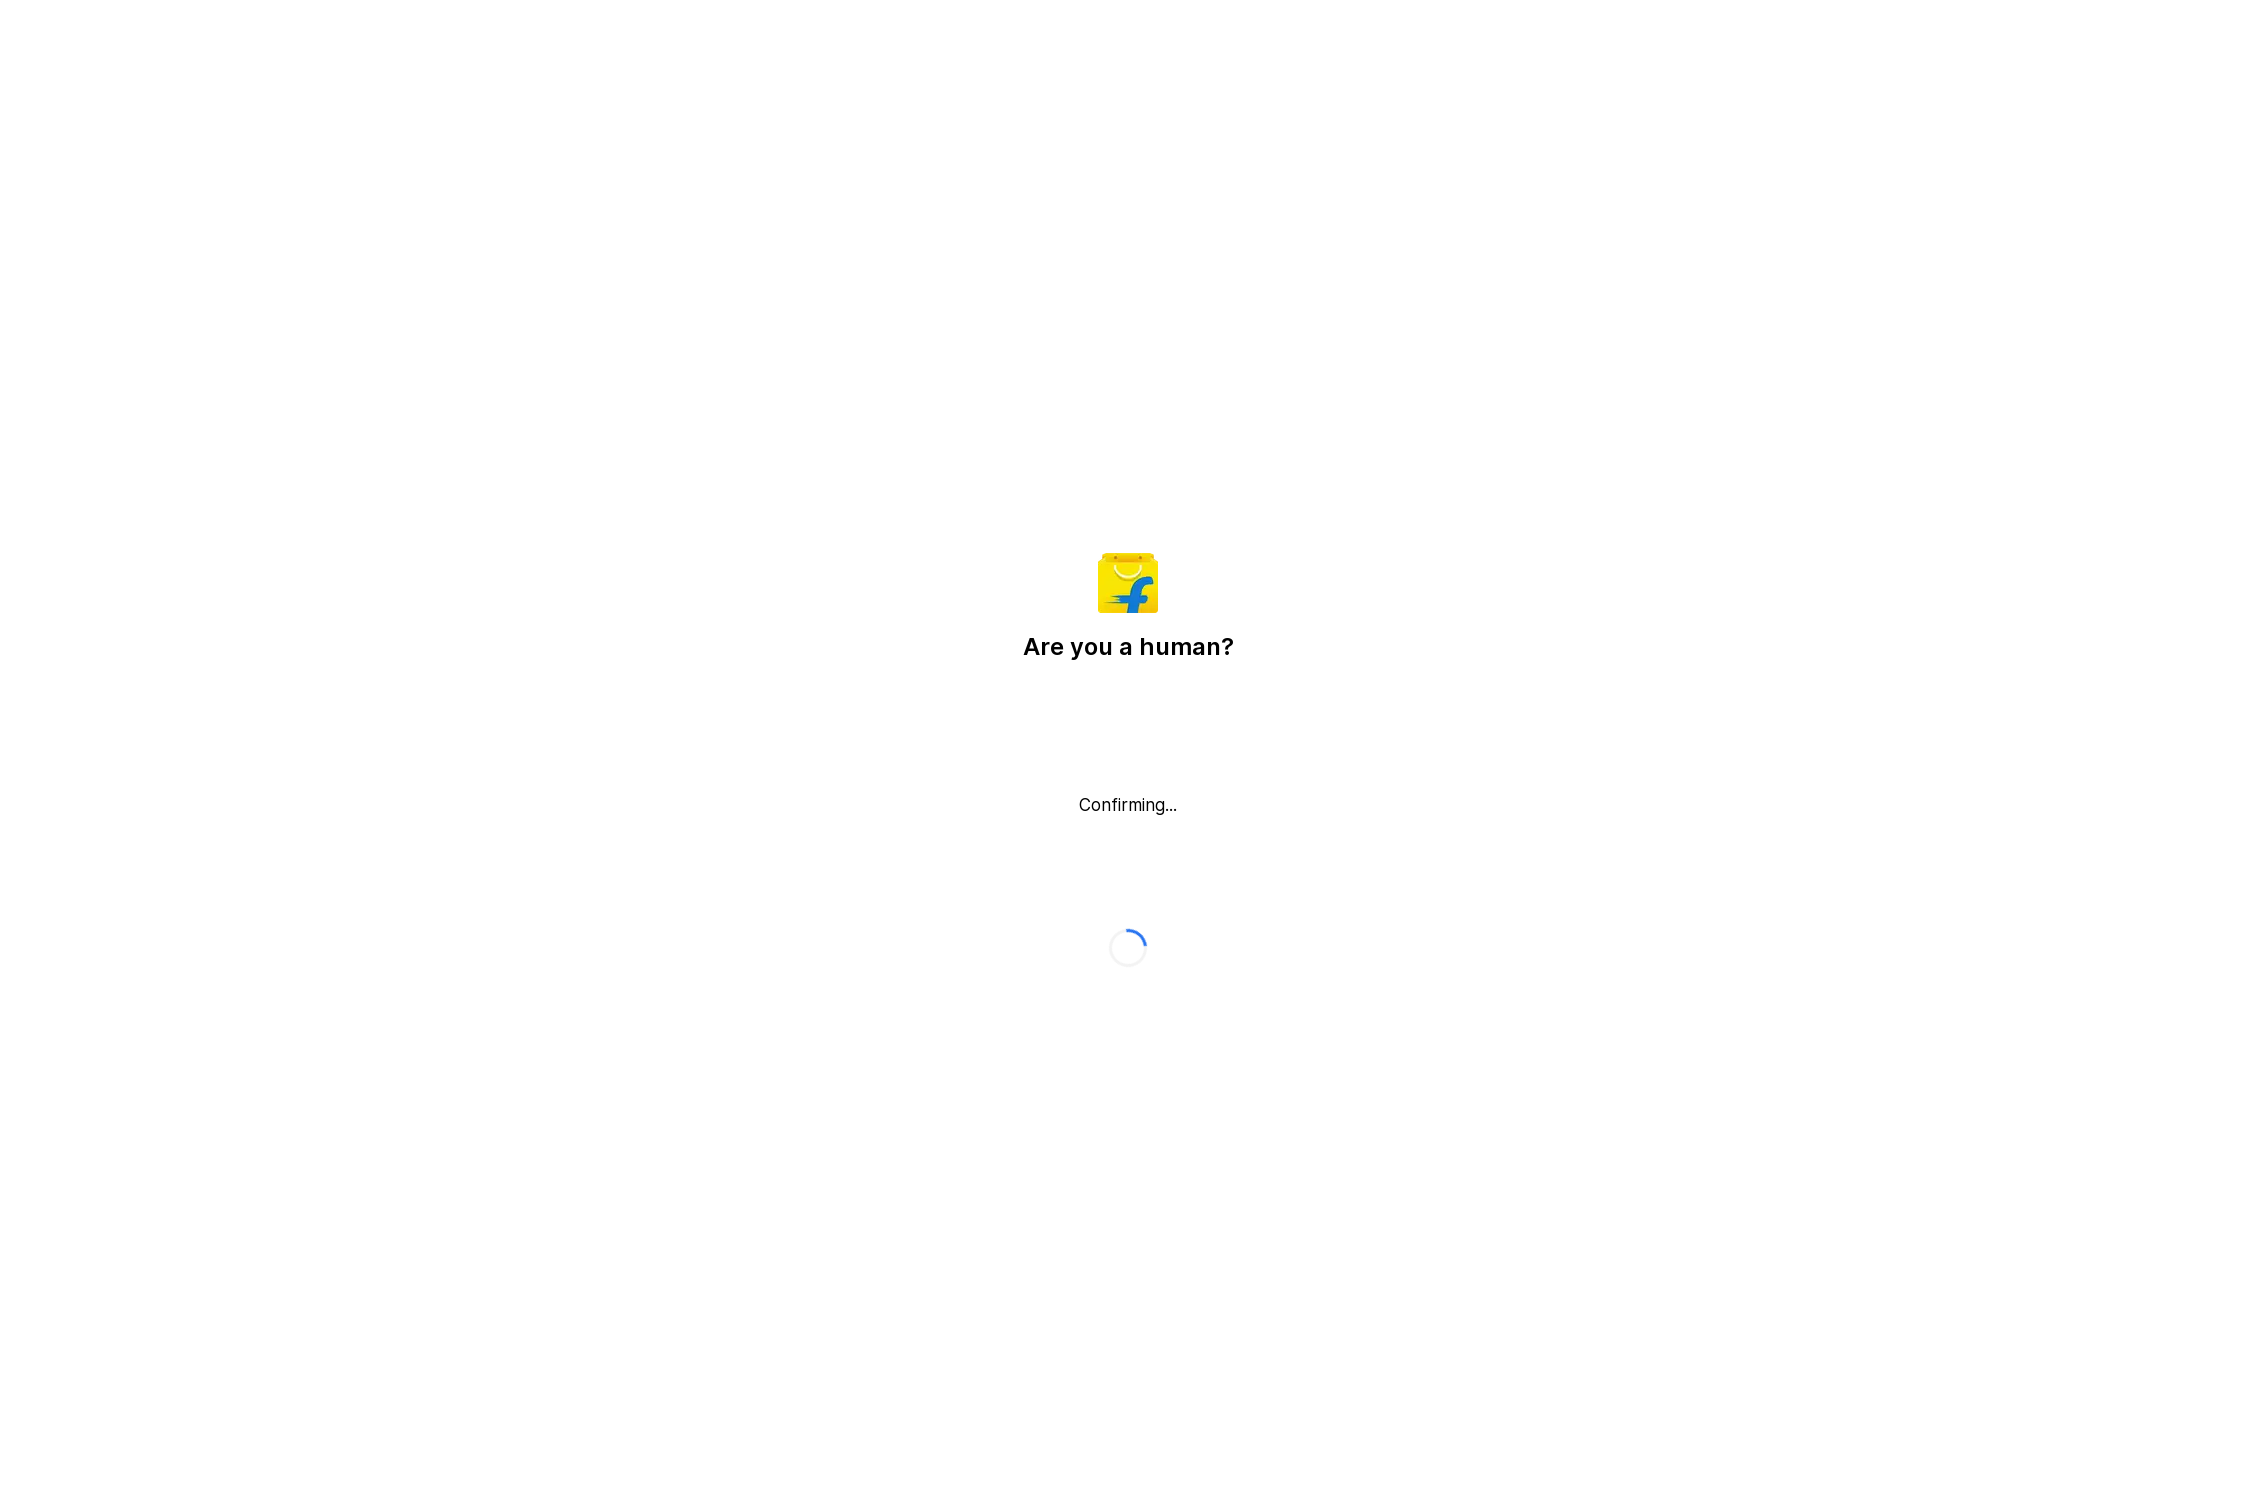

Retrieved page dimensions: 2256x1504
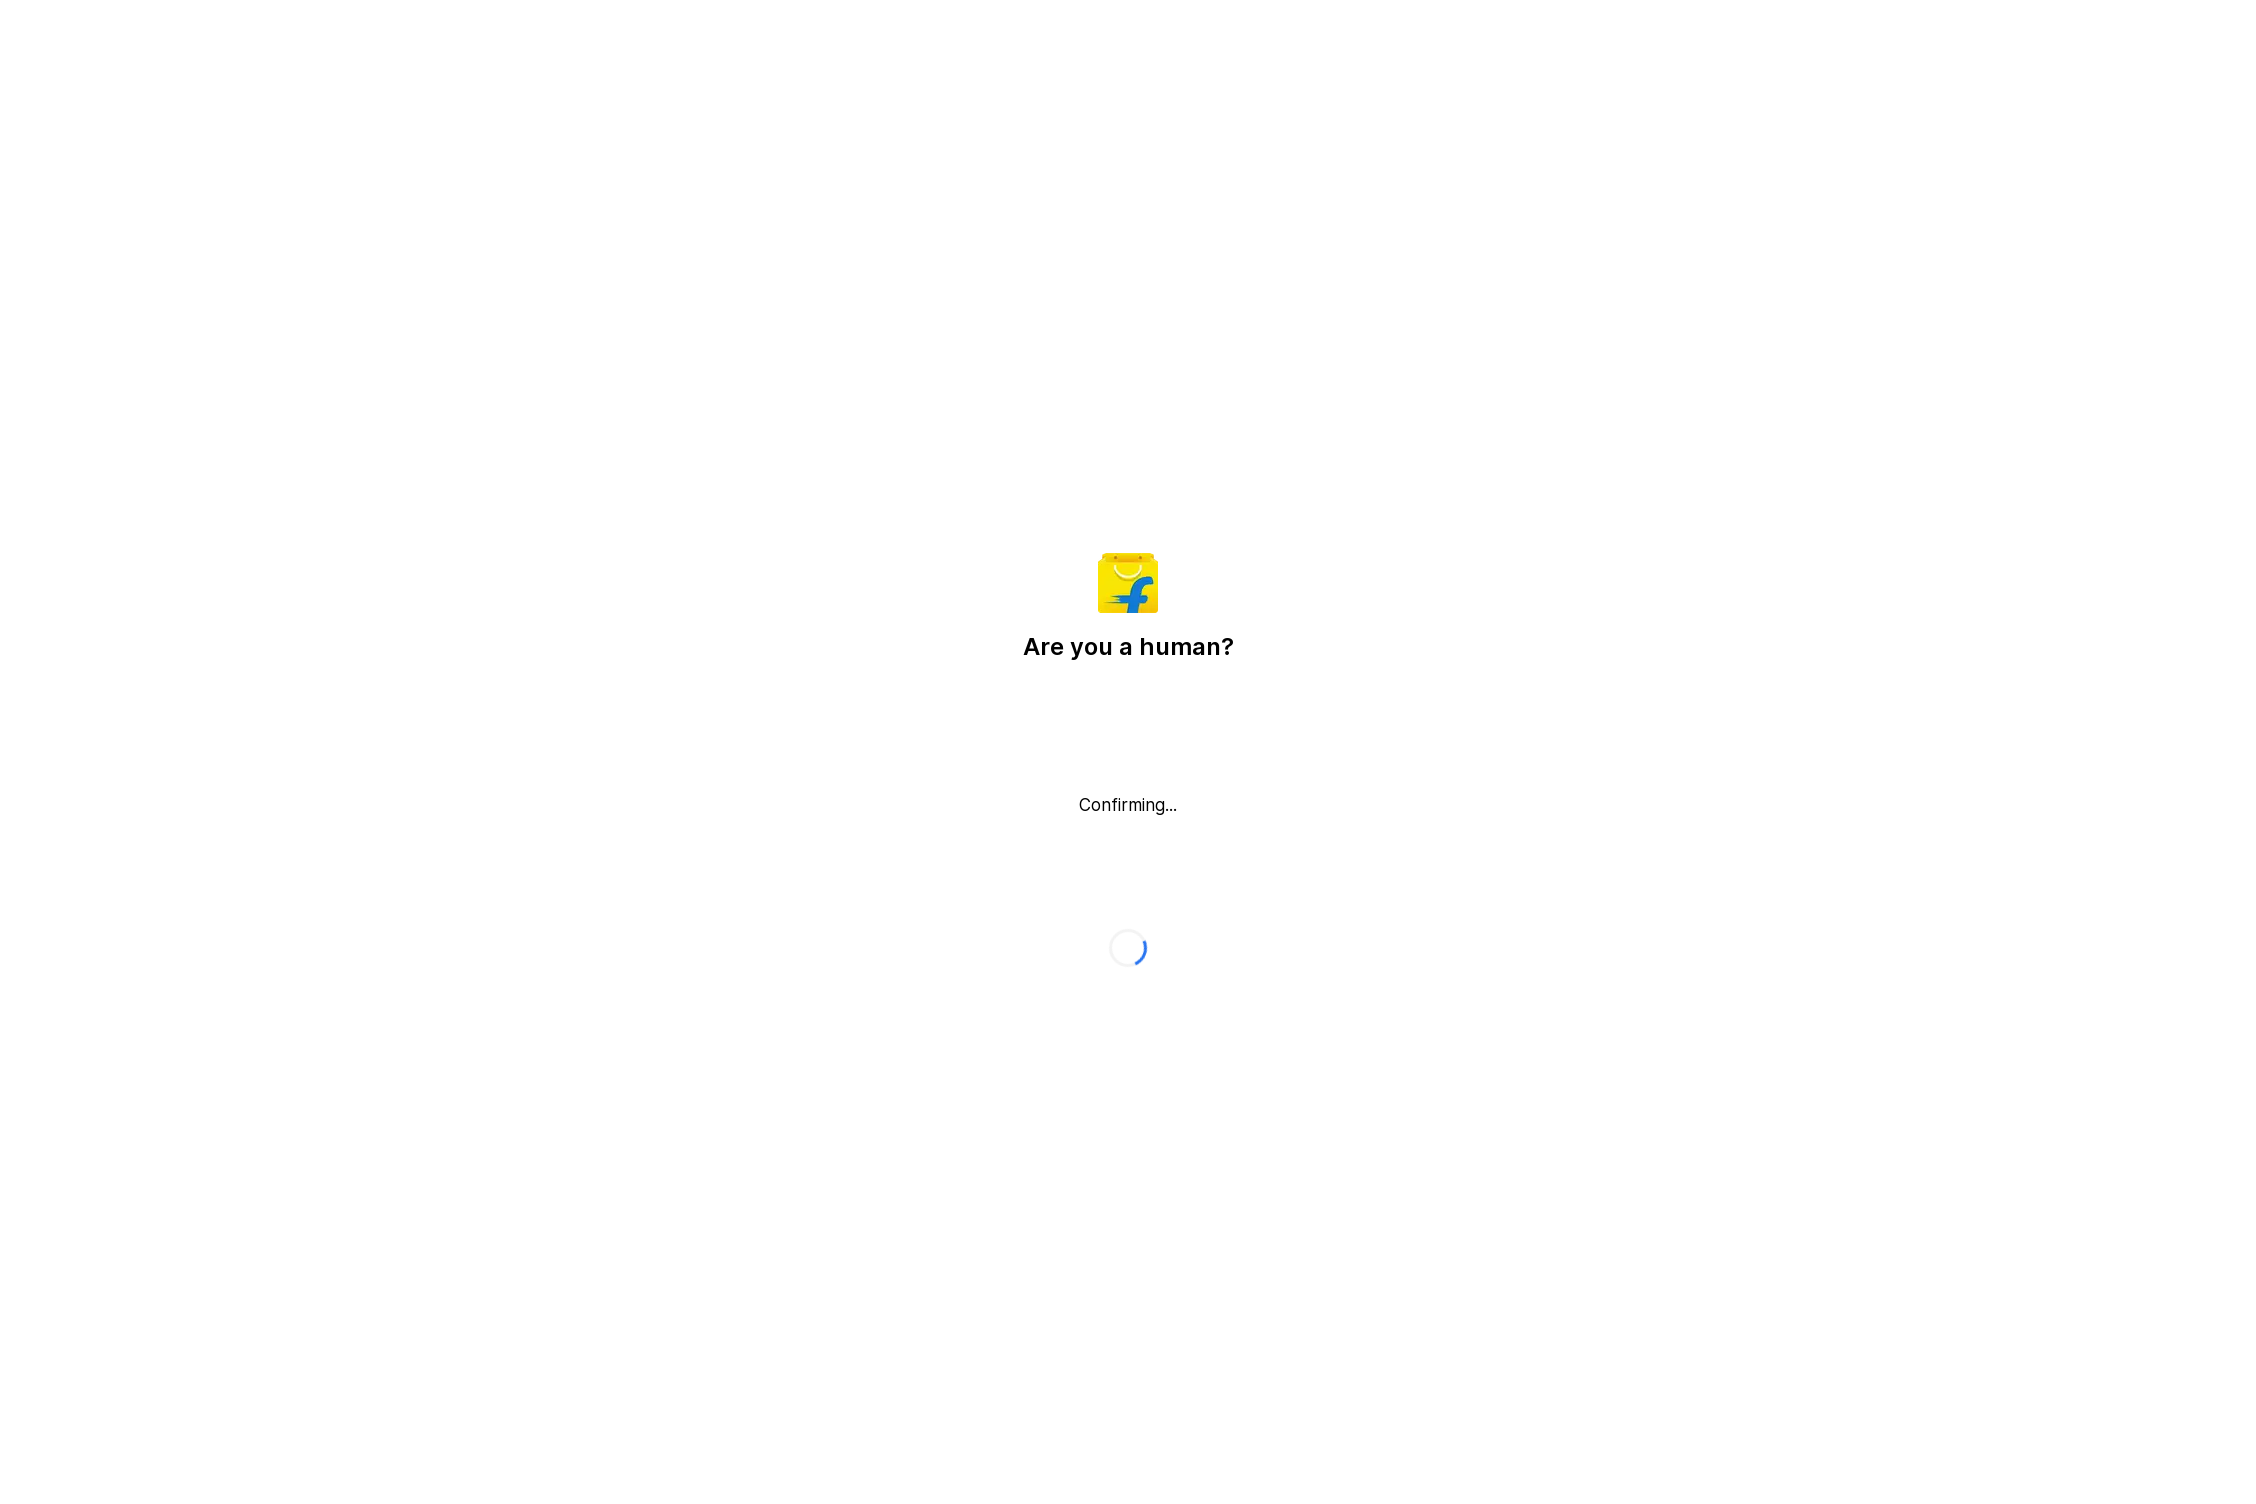

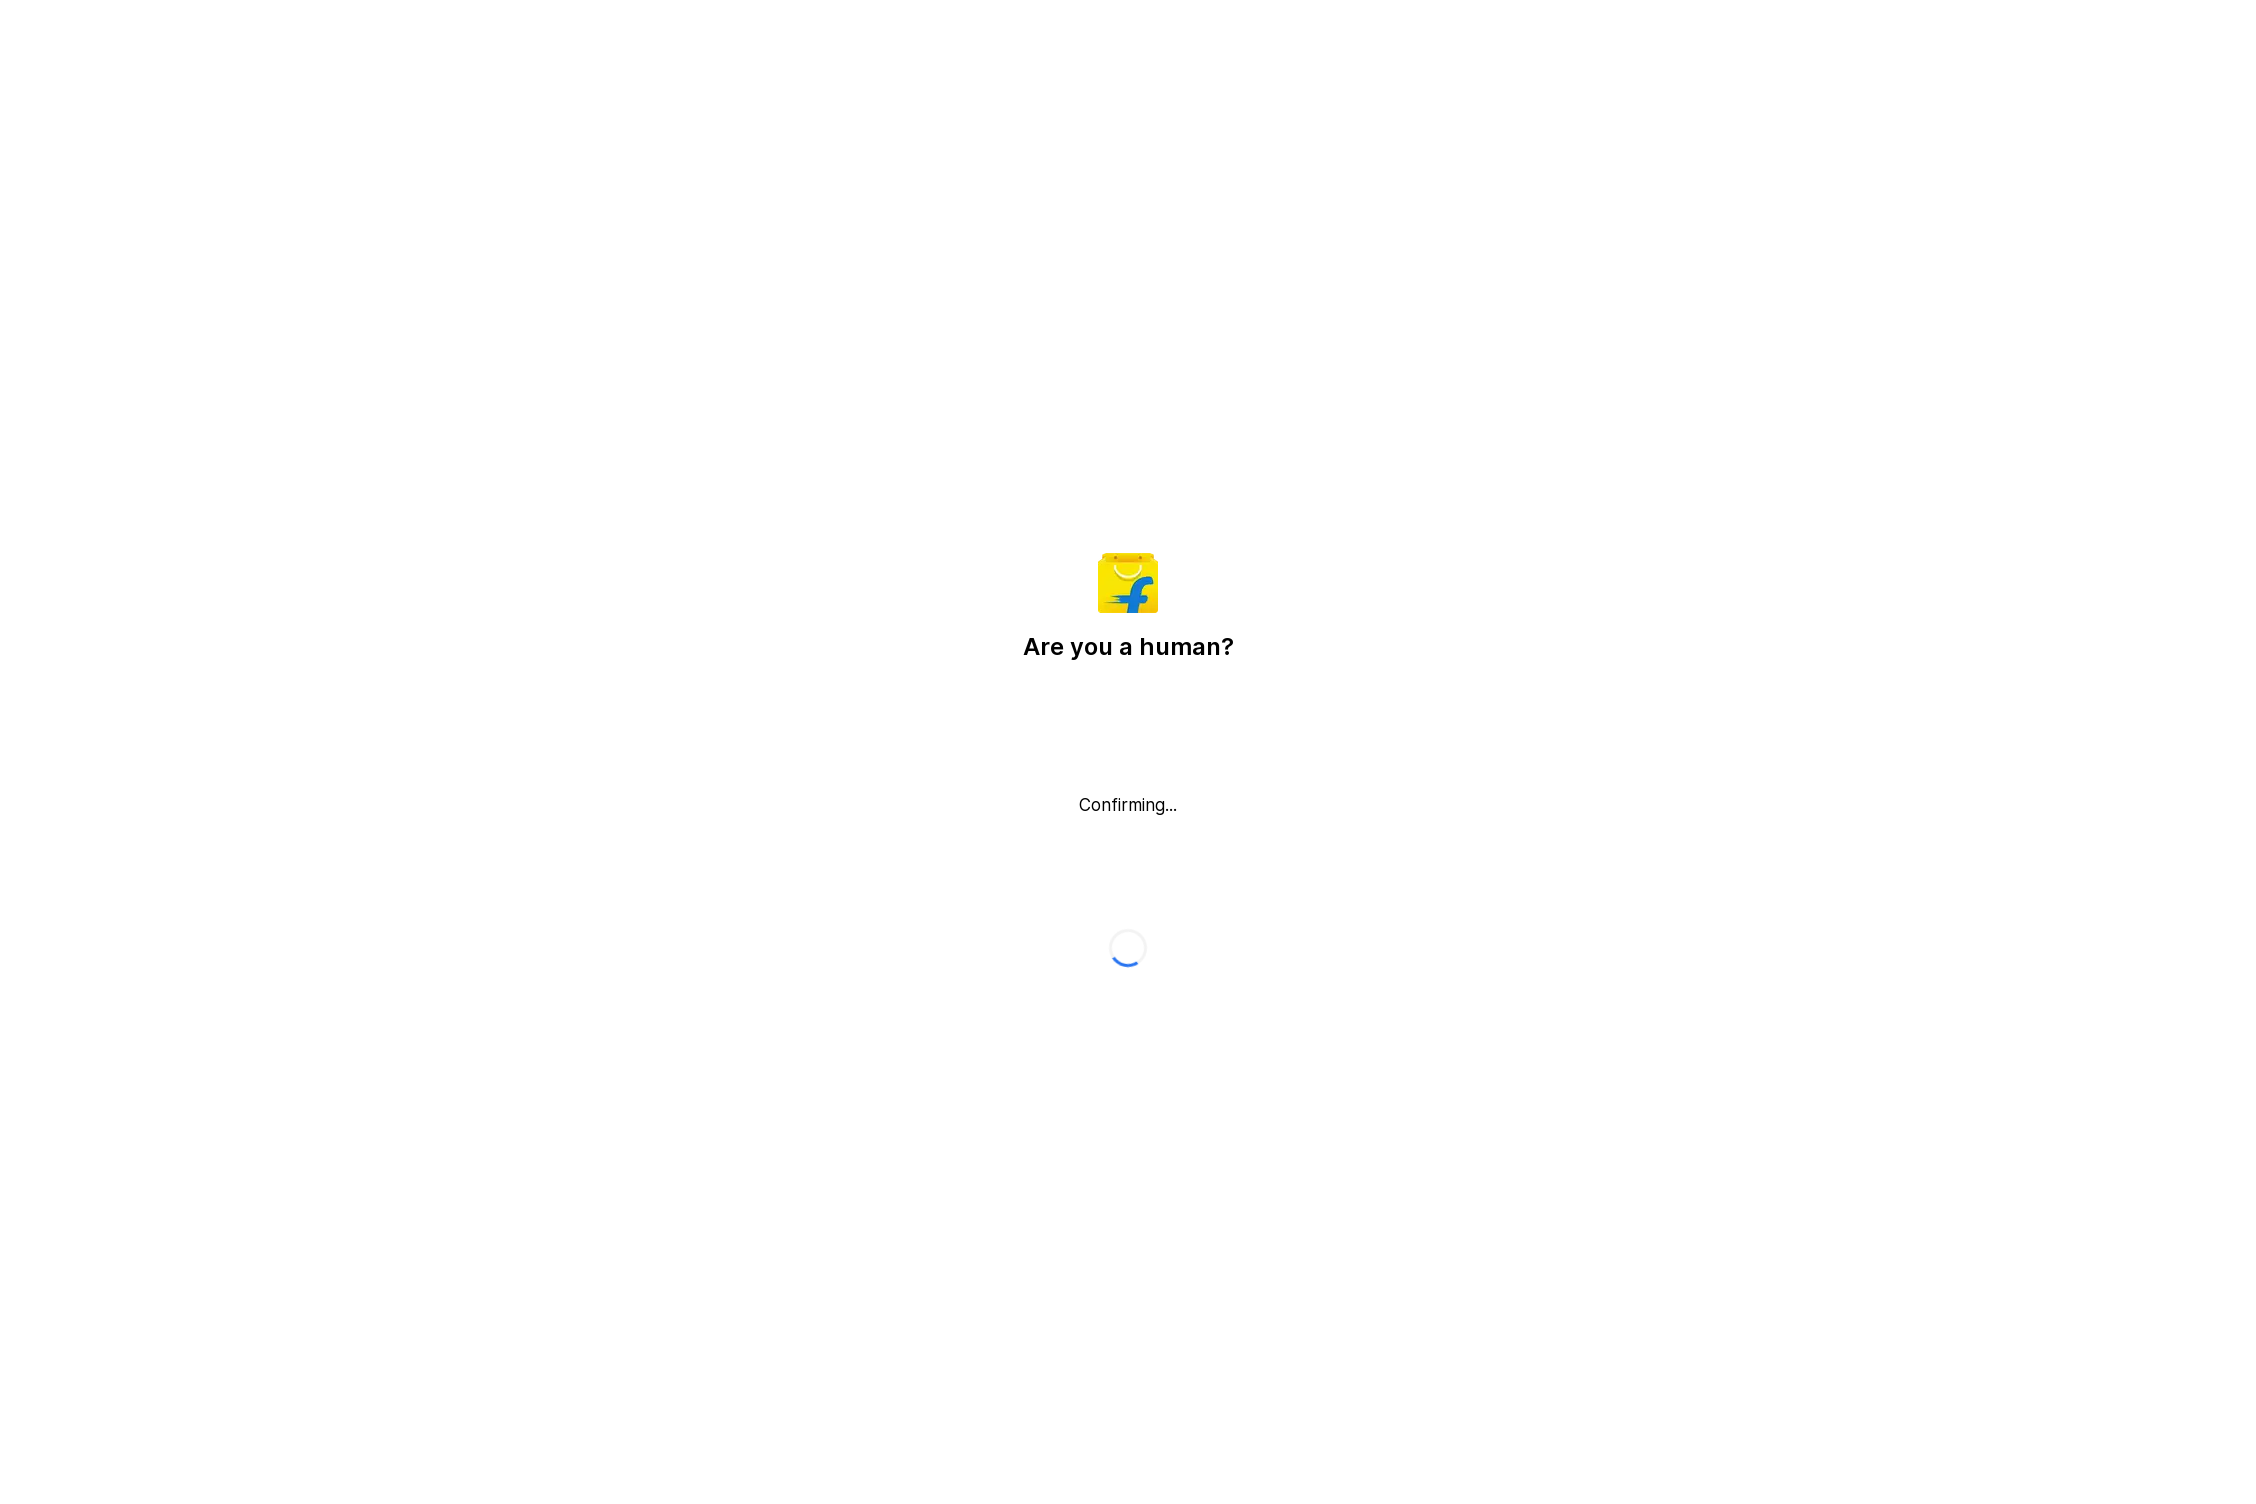